Tests explicit wait functionality by waiting for a button to become clickable after it gets enabled dynamically

Starting URL: https://demoqa.com/dynamic-properties

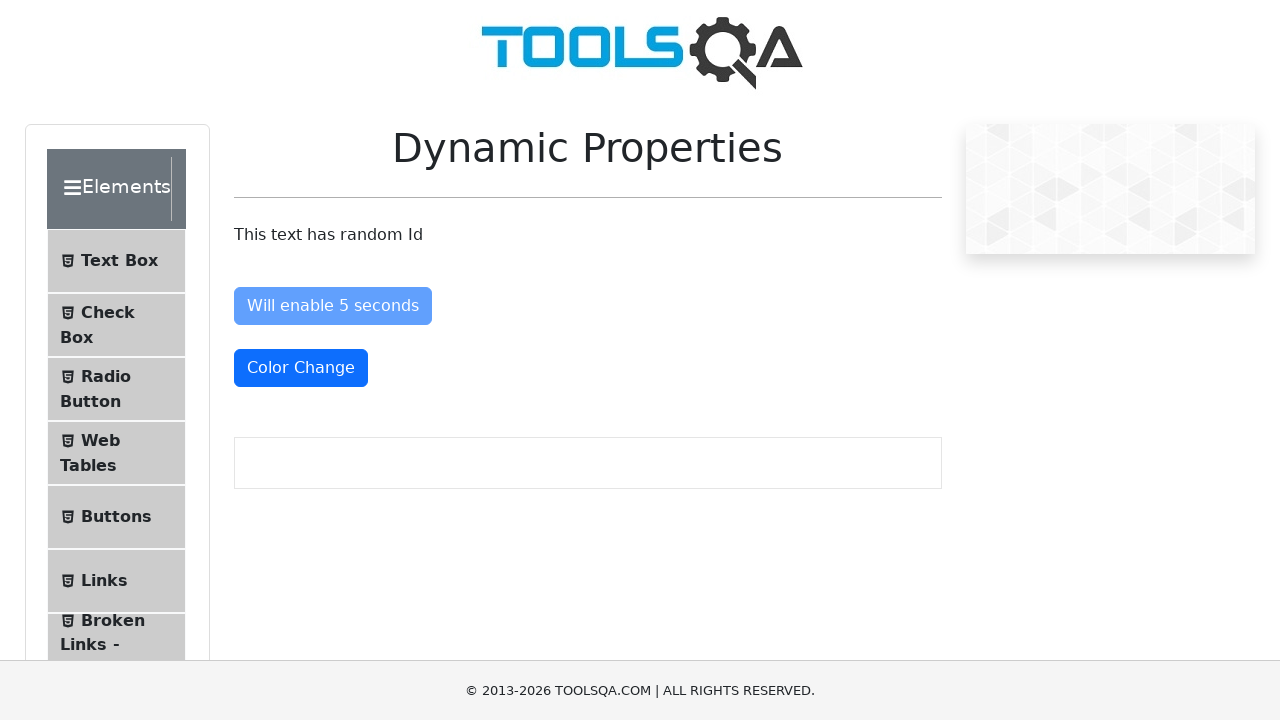

Navigated to https://demoqa.com/dynamic-properties
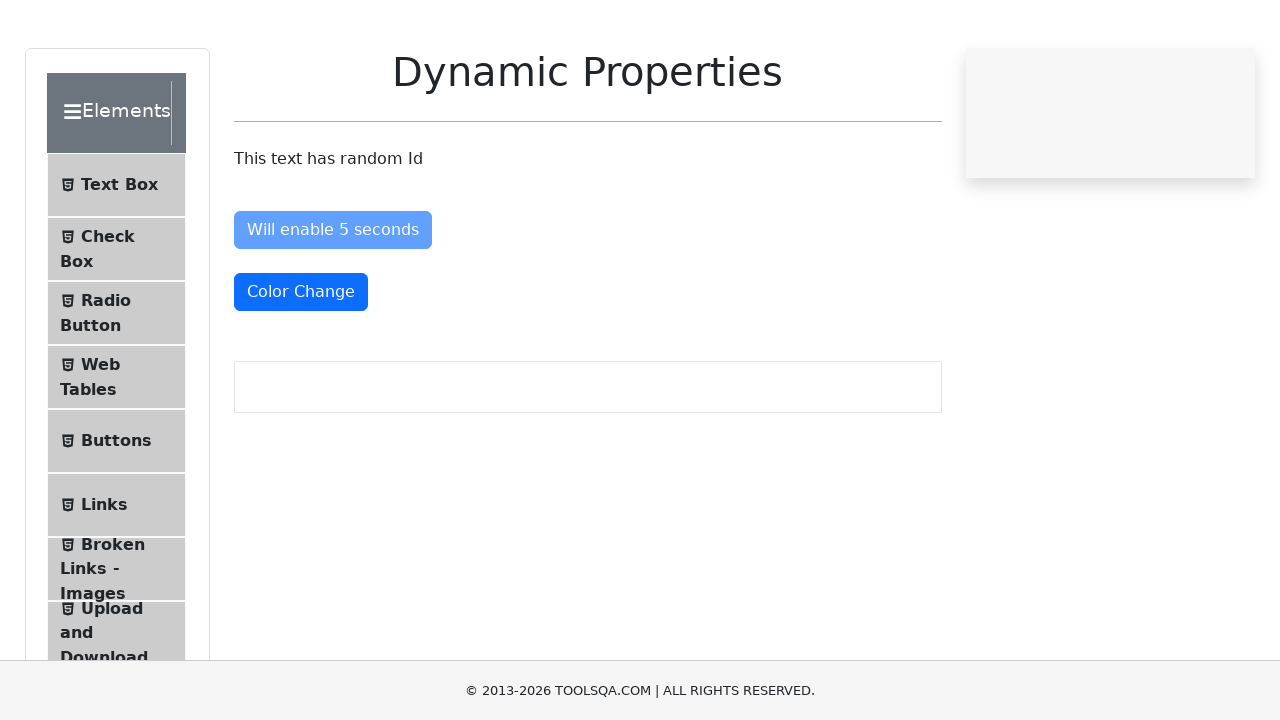

Waited for button #enableAfter to become enabled (not disabled)
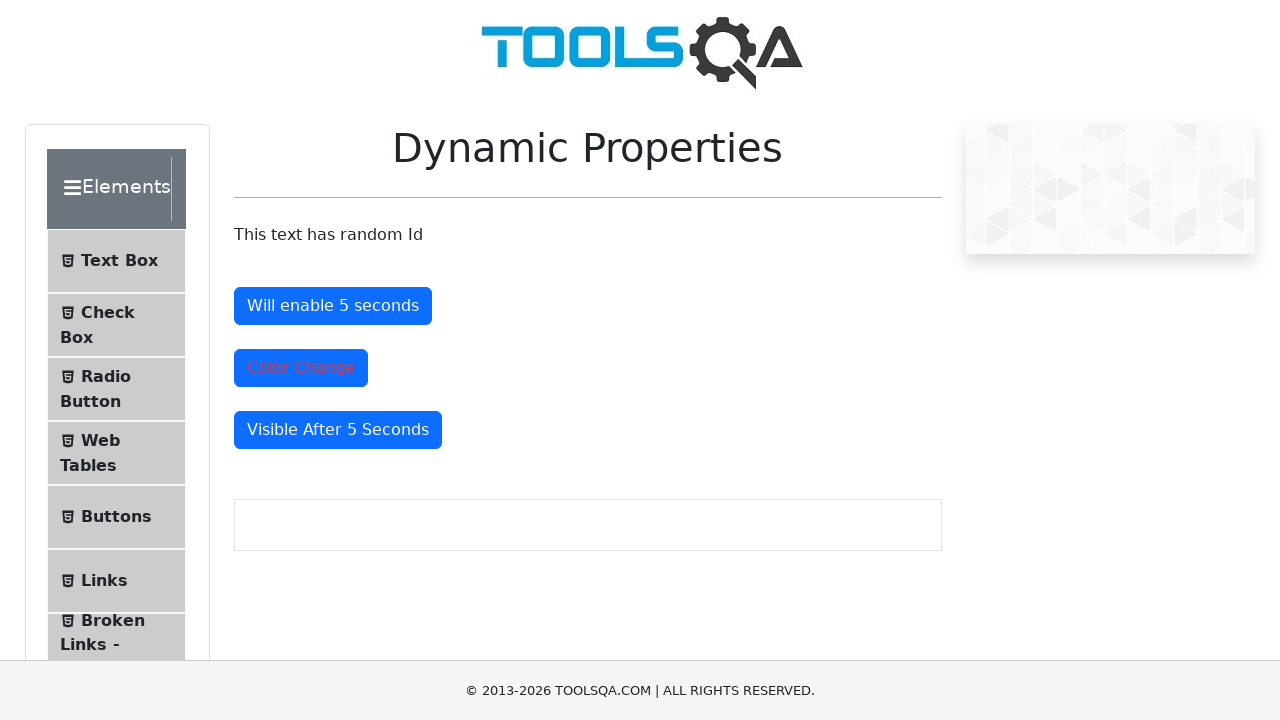

Clicked the now-enabled #enableAfter button at (333, 306) on #enableAfter
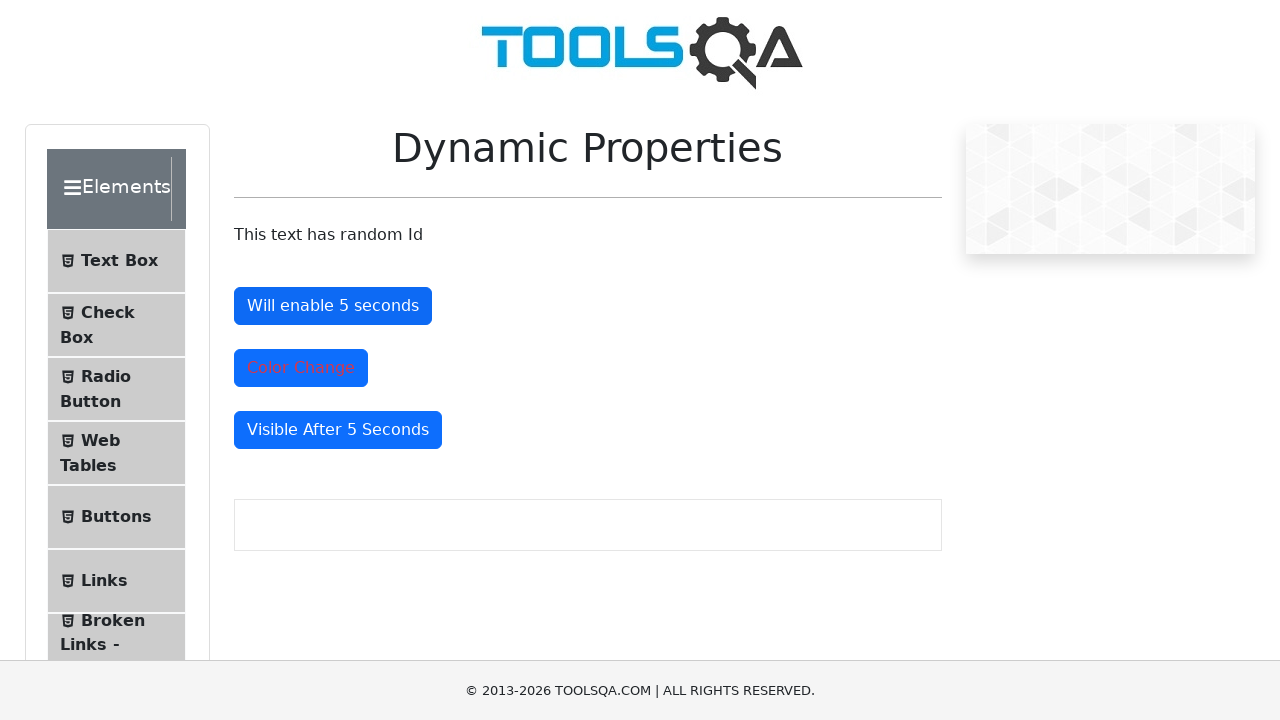

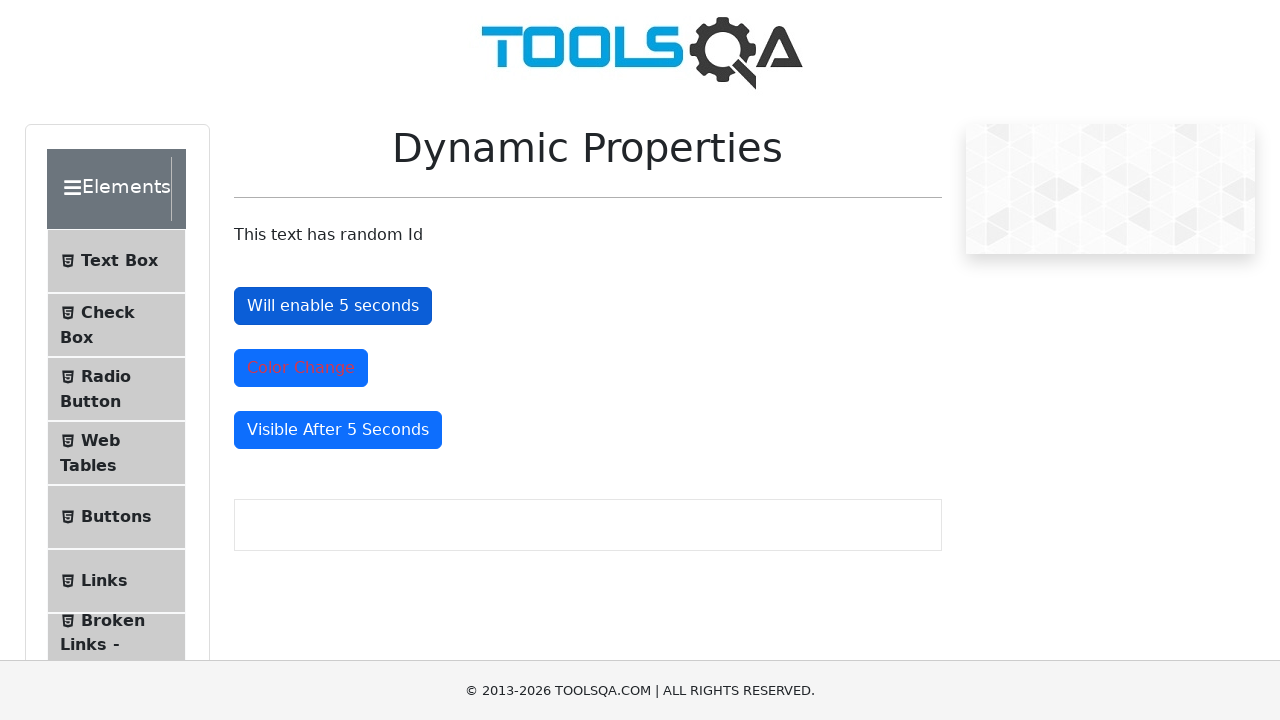